Tests the search functionality on klubok.com by entering "fisher price" as a search query and verifying that search results are returned.

Starting URL: https://www.klubok.com/

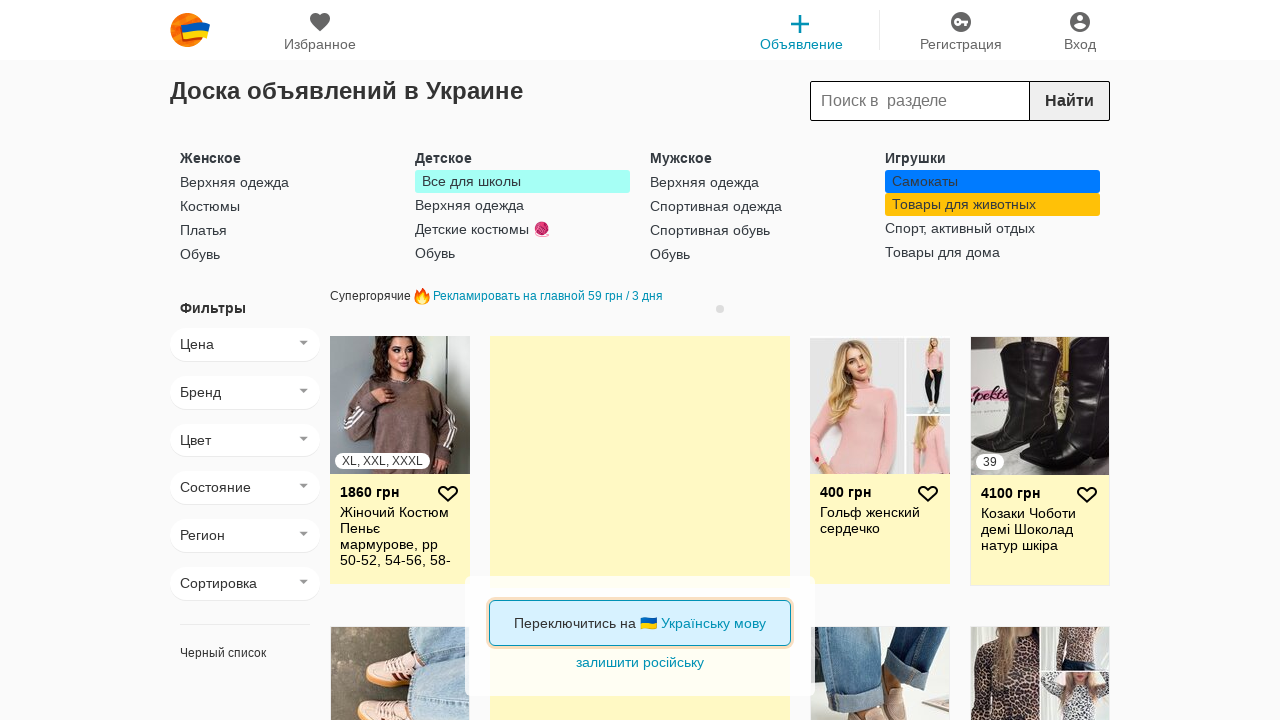

Filled search input with 'fisher price' on .sub-input-search
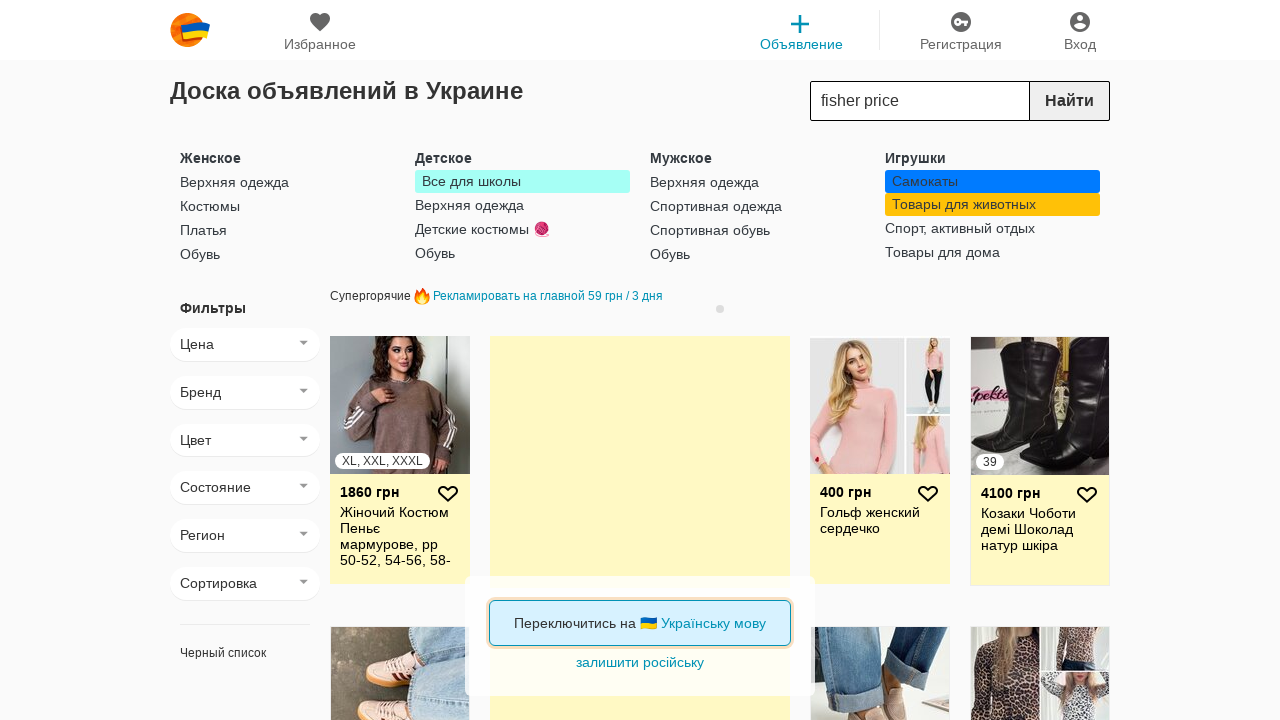

Pressed Enter to submit search query on .sub-input-search
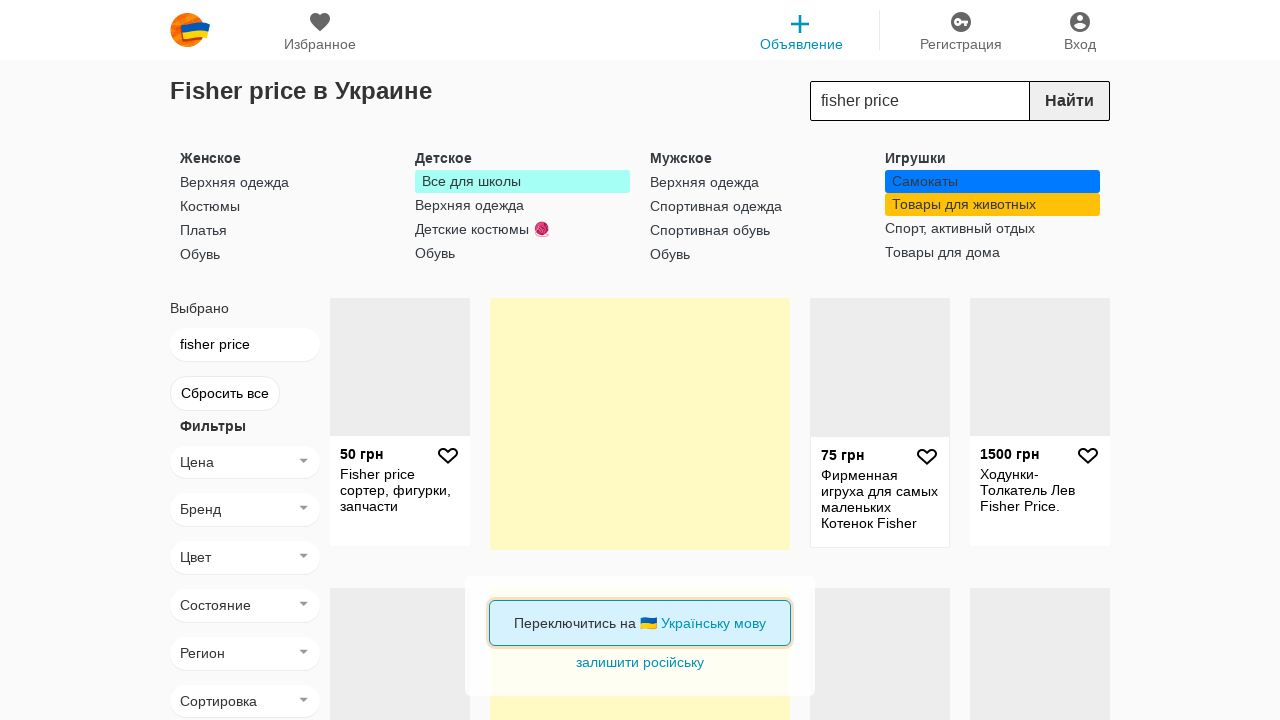

Search results loaded - item list displayed
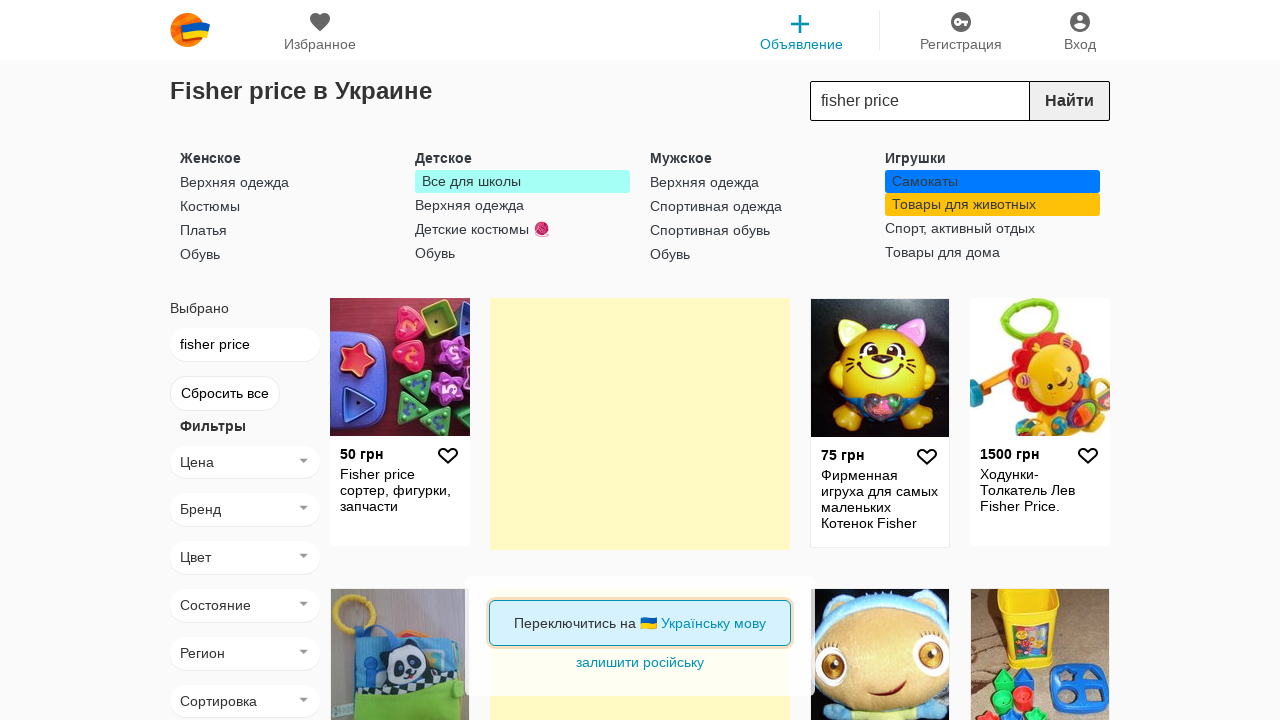

Located search result items
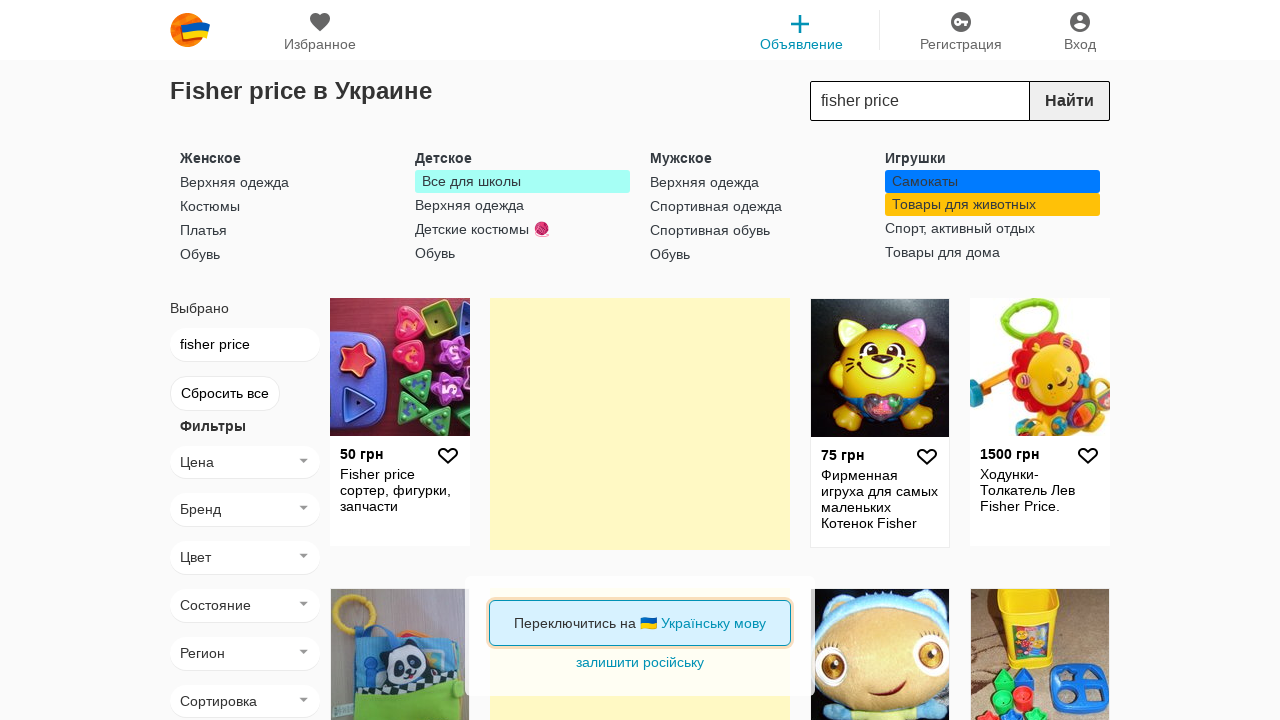

Verified that search results are displayed (count > 0)
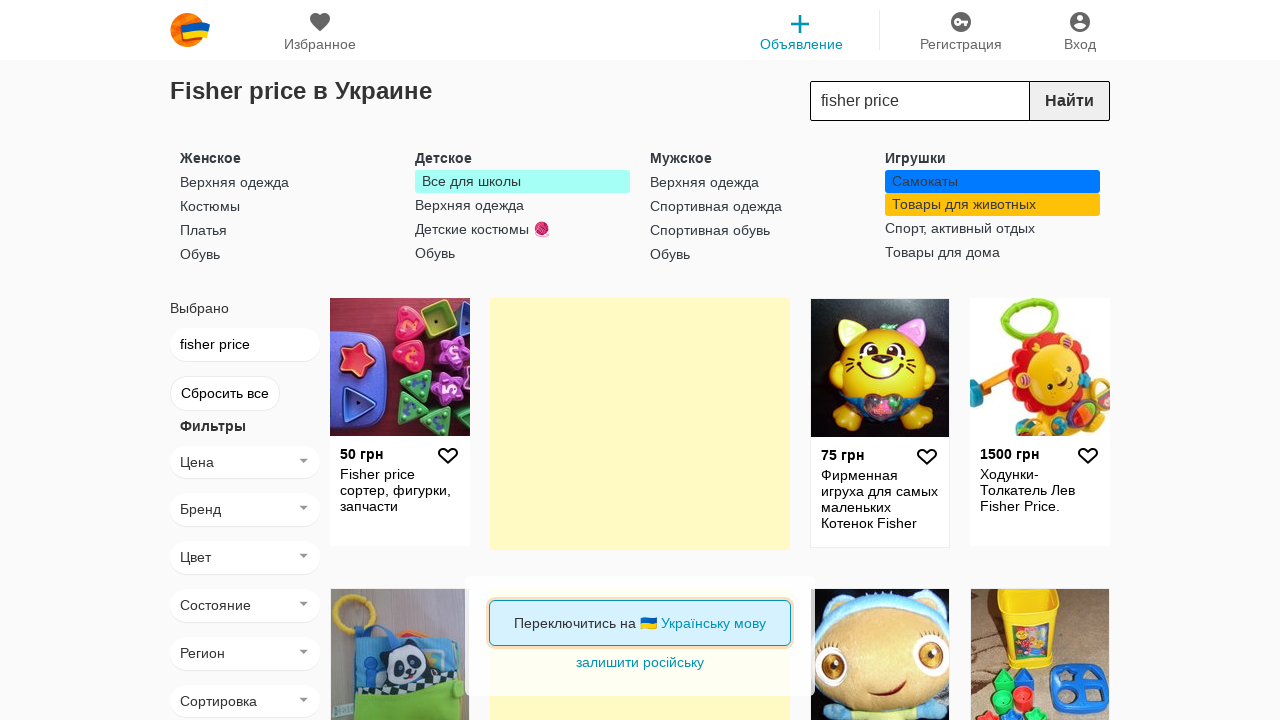

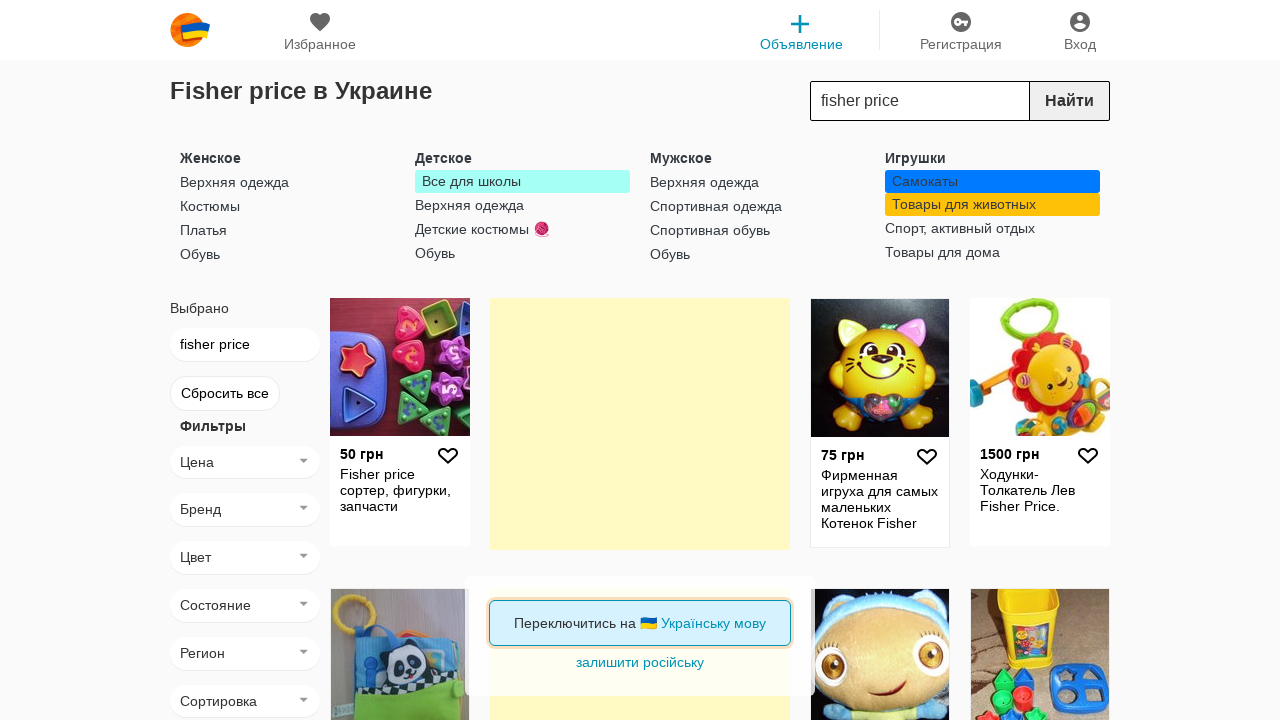